Tests the search functionality on python.org by entering "pycon" in the search box, submitting the search, and verifying that results are returned.

Starting URL: http://www.python.org

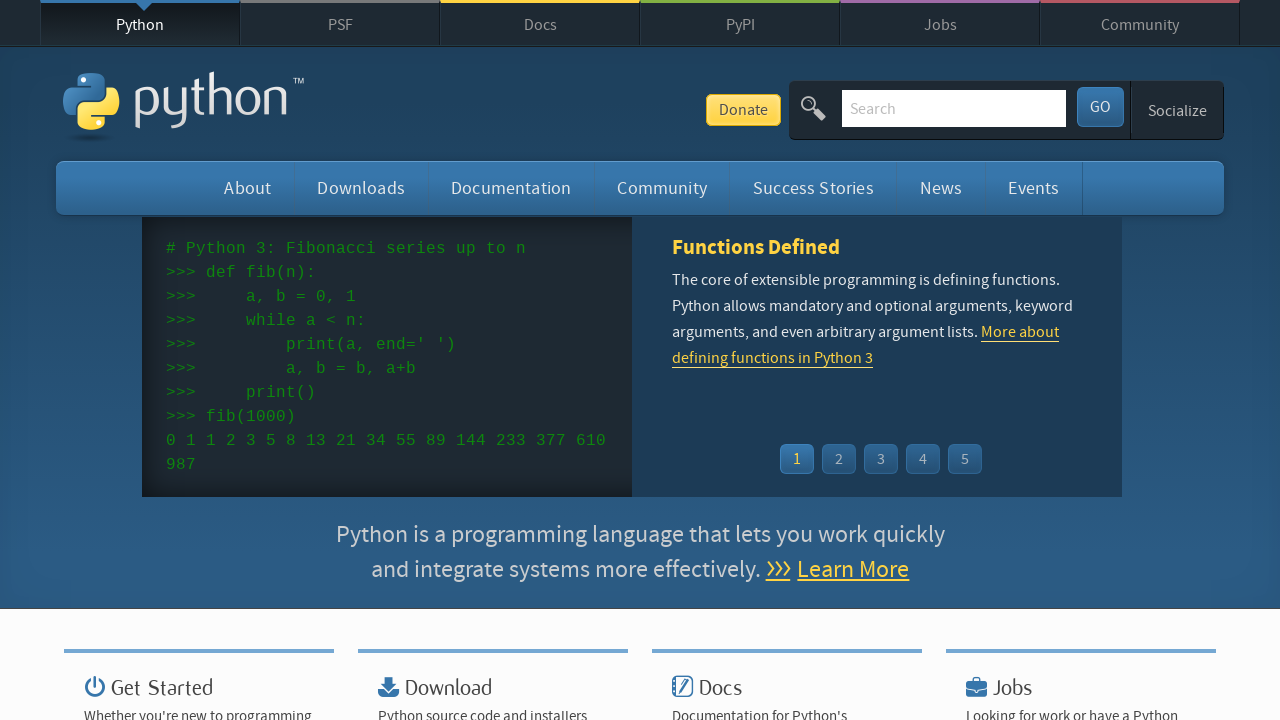

Verified 'Python' is in page title
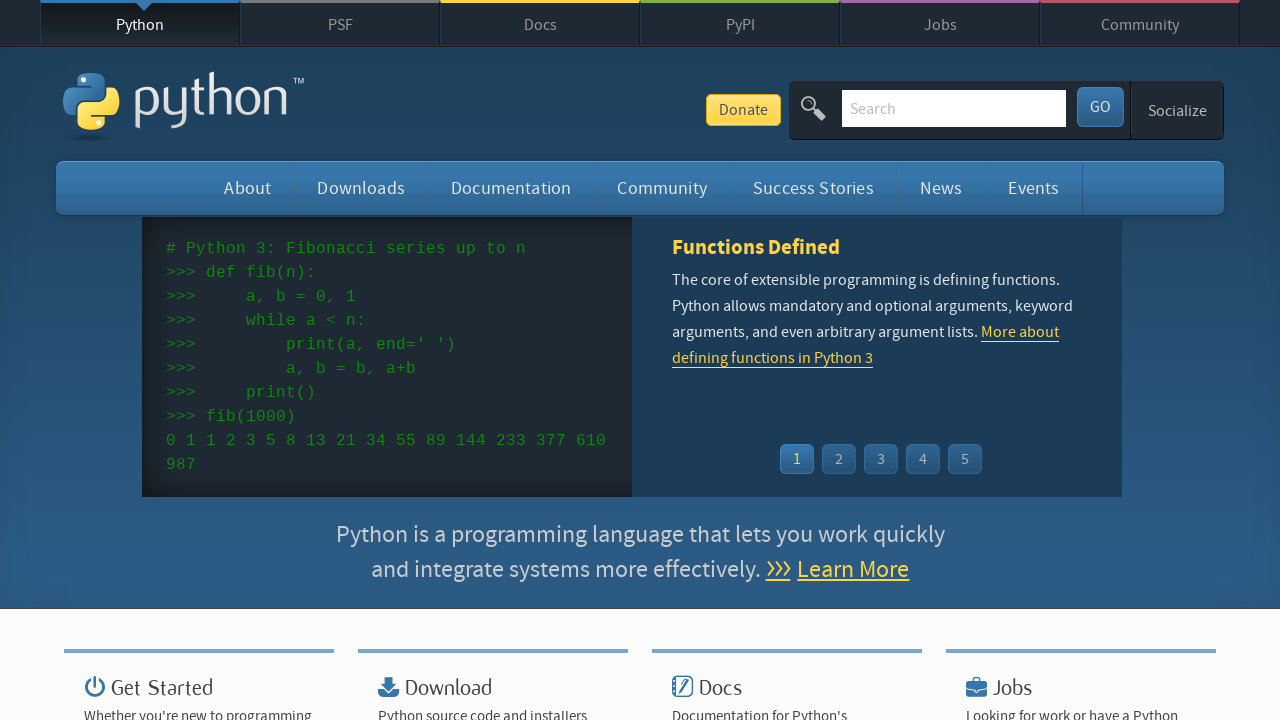

Filled search box with 'pycon' on input[name='q']
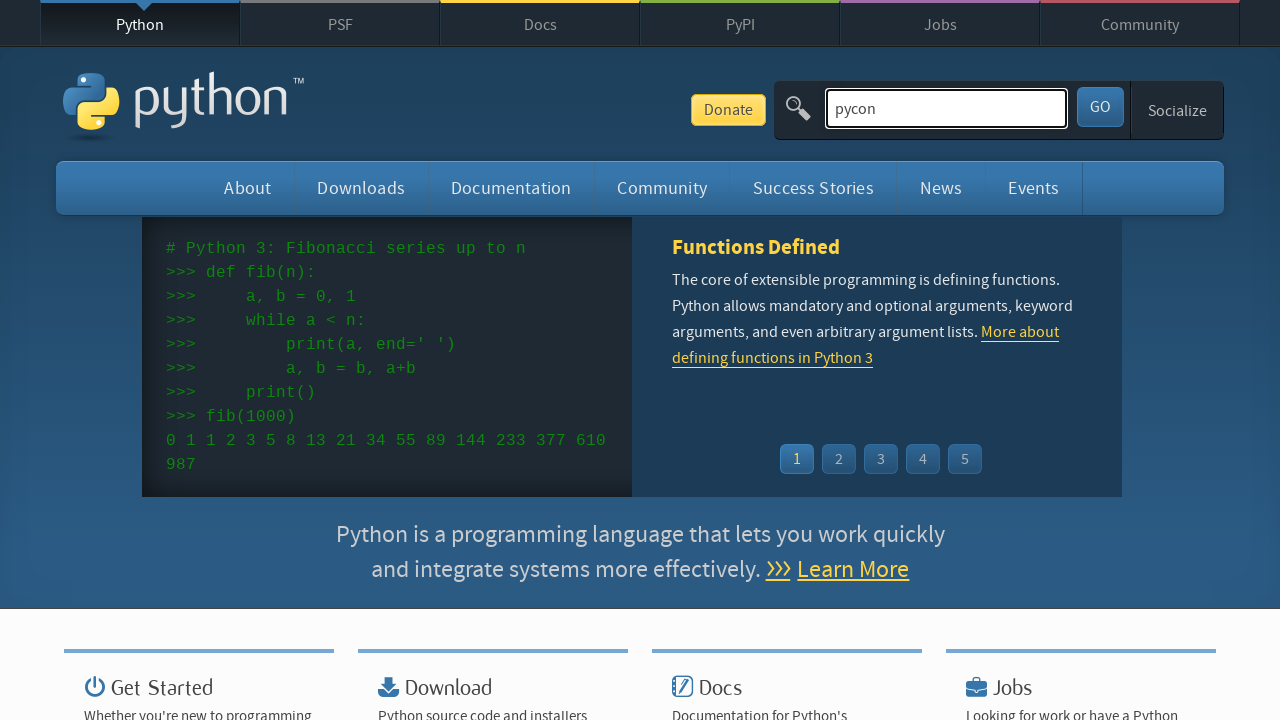

Pressed Enter to submit search on input[name='q']
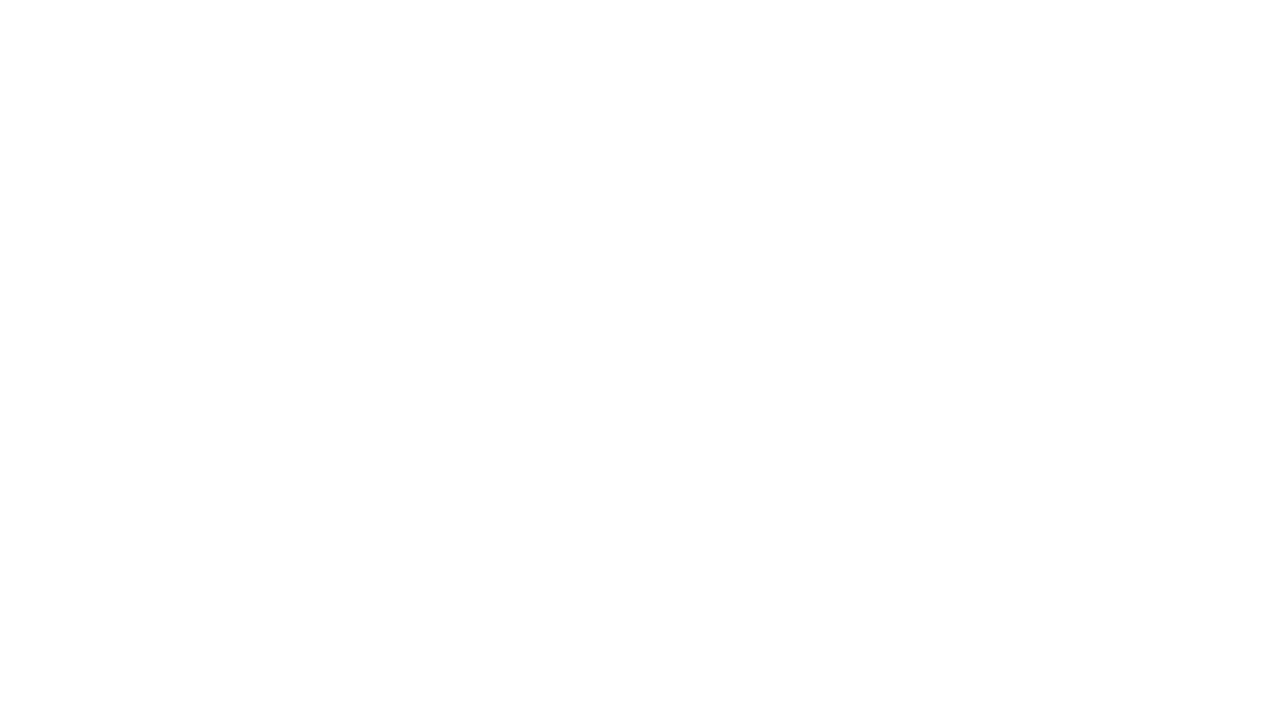

Waited for network to become idle after search submission
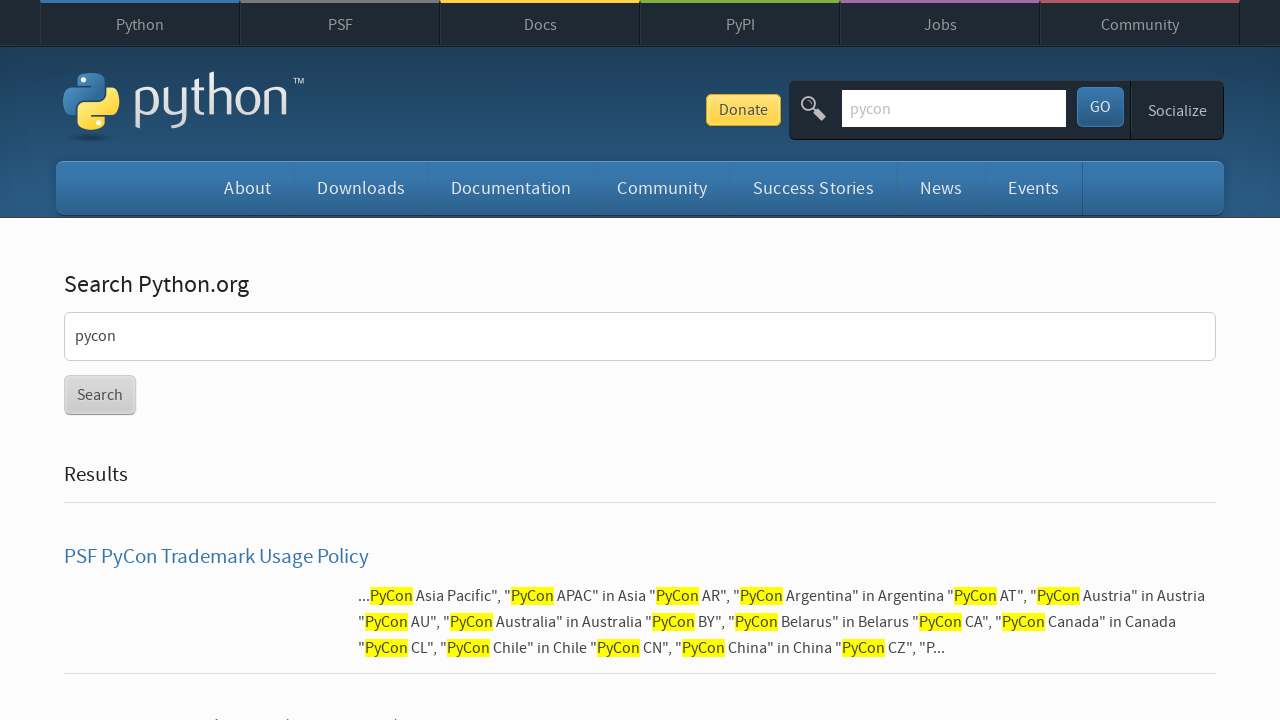

Verified search results are present (no 'No results found' message)
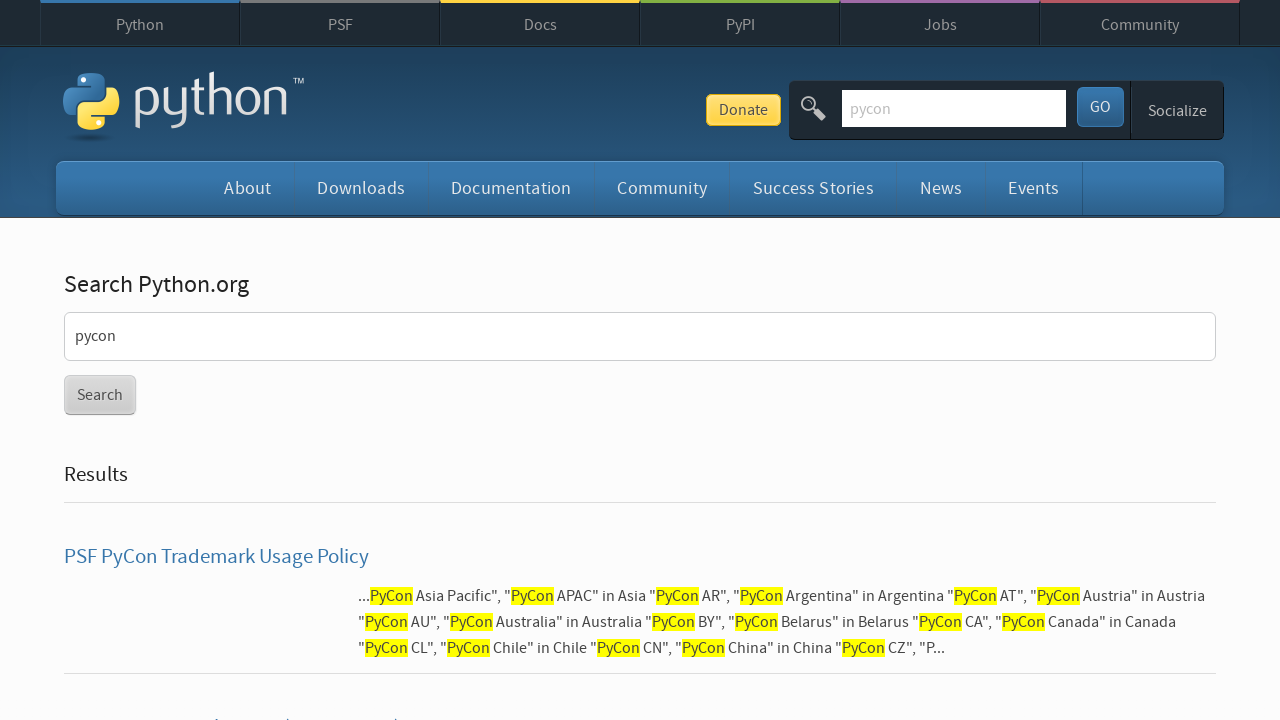

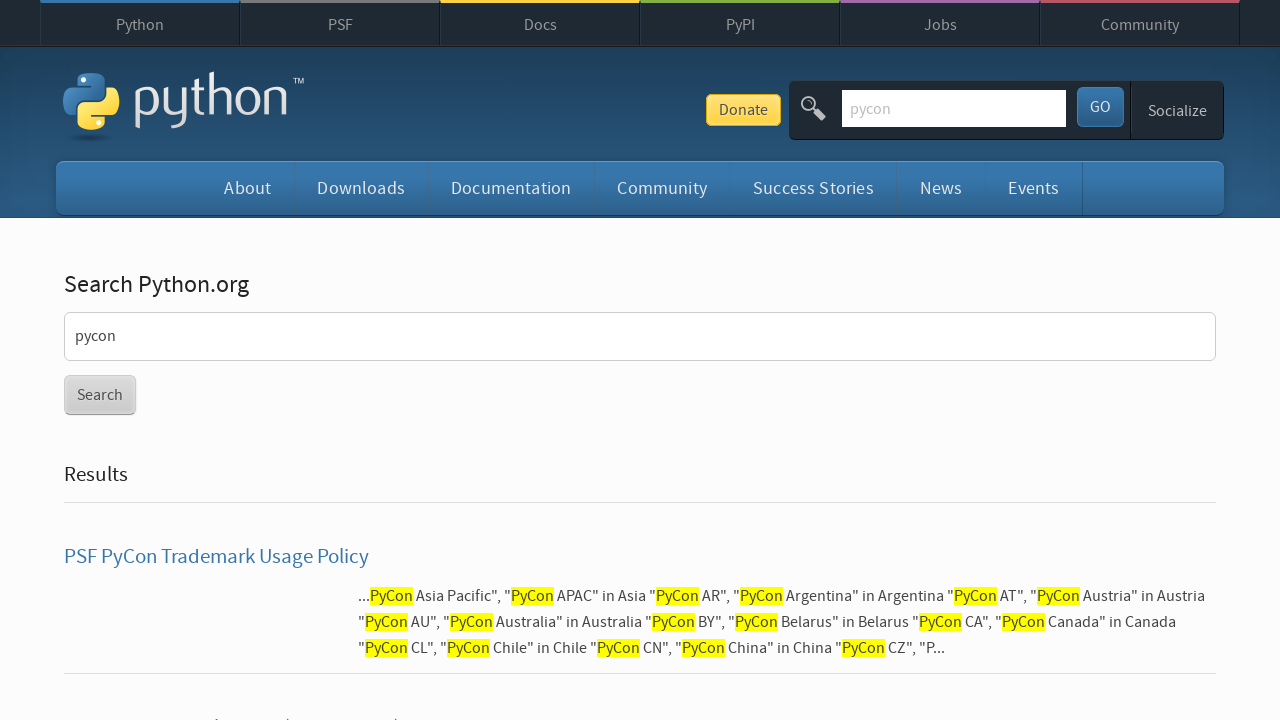